Tests removing a product from the shopping cart by adding a Samsung galaxy s6 to cart and then removing it

Starting URL: https://www.demoblaze.com/

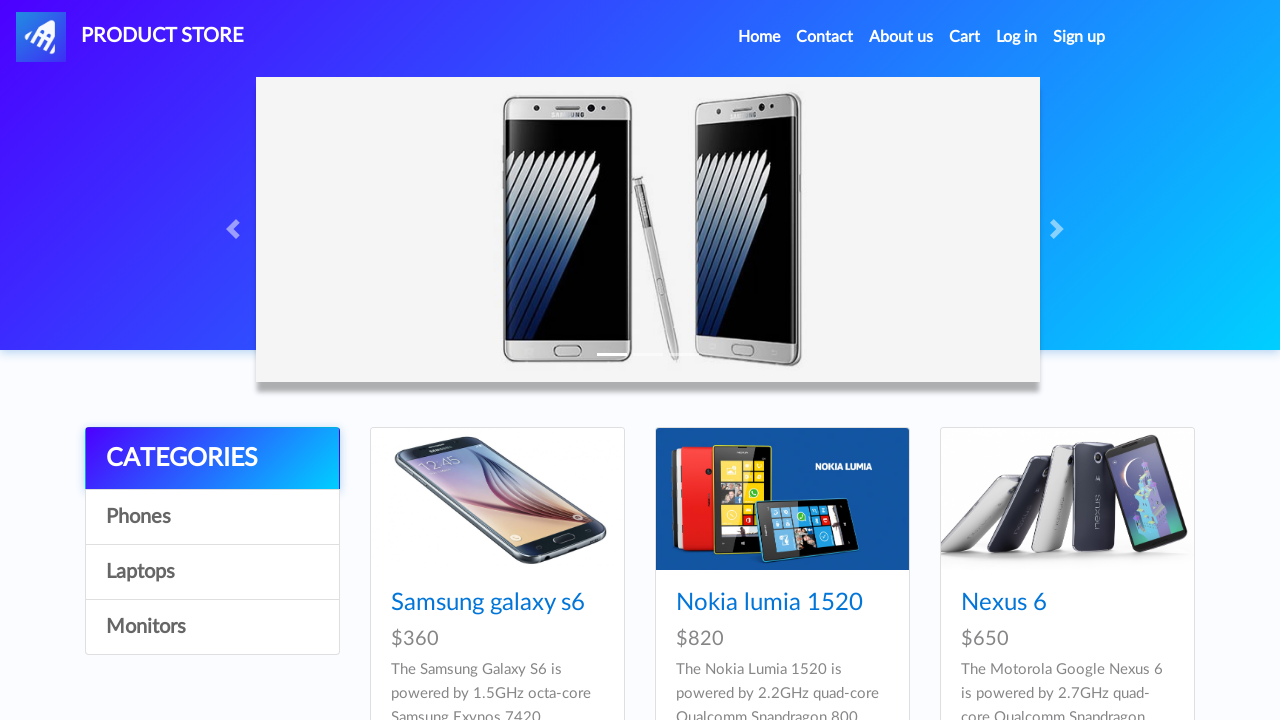

Clicked on Samsung galaxy s6 product at (488, 603) on text=Samsung galaxy s6
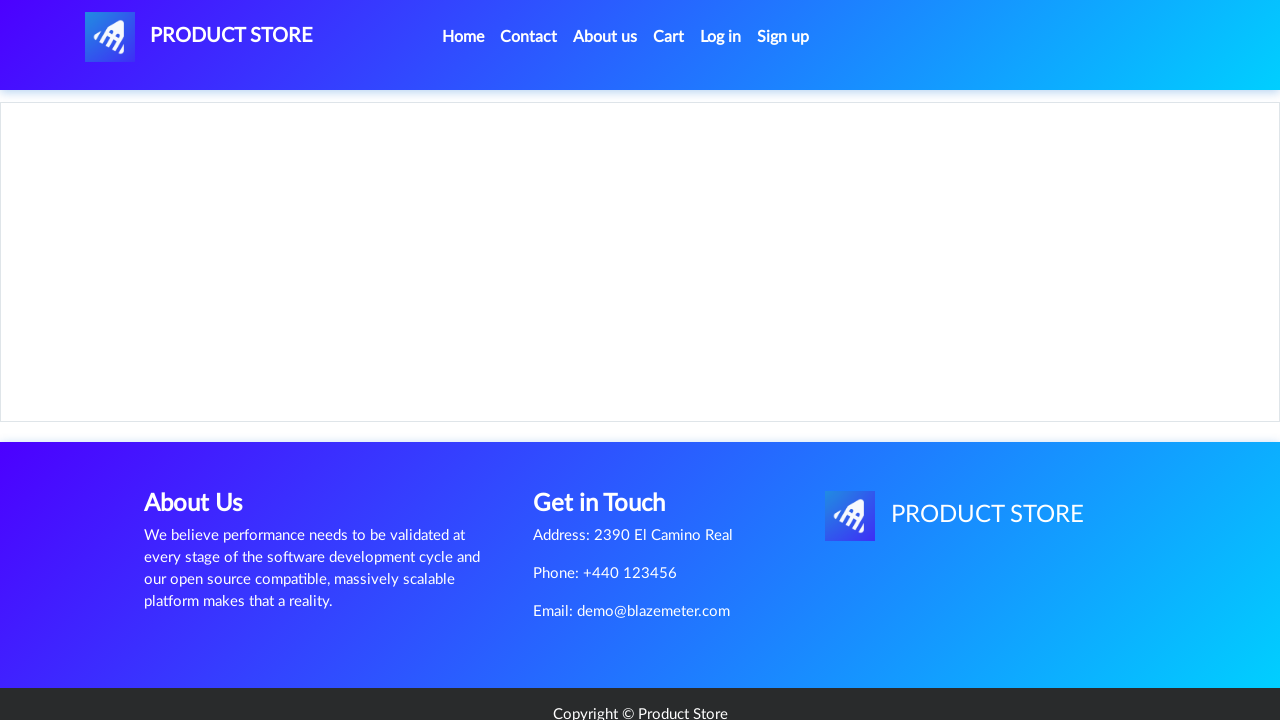

Product page loaded with Add to cart button visible
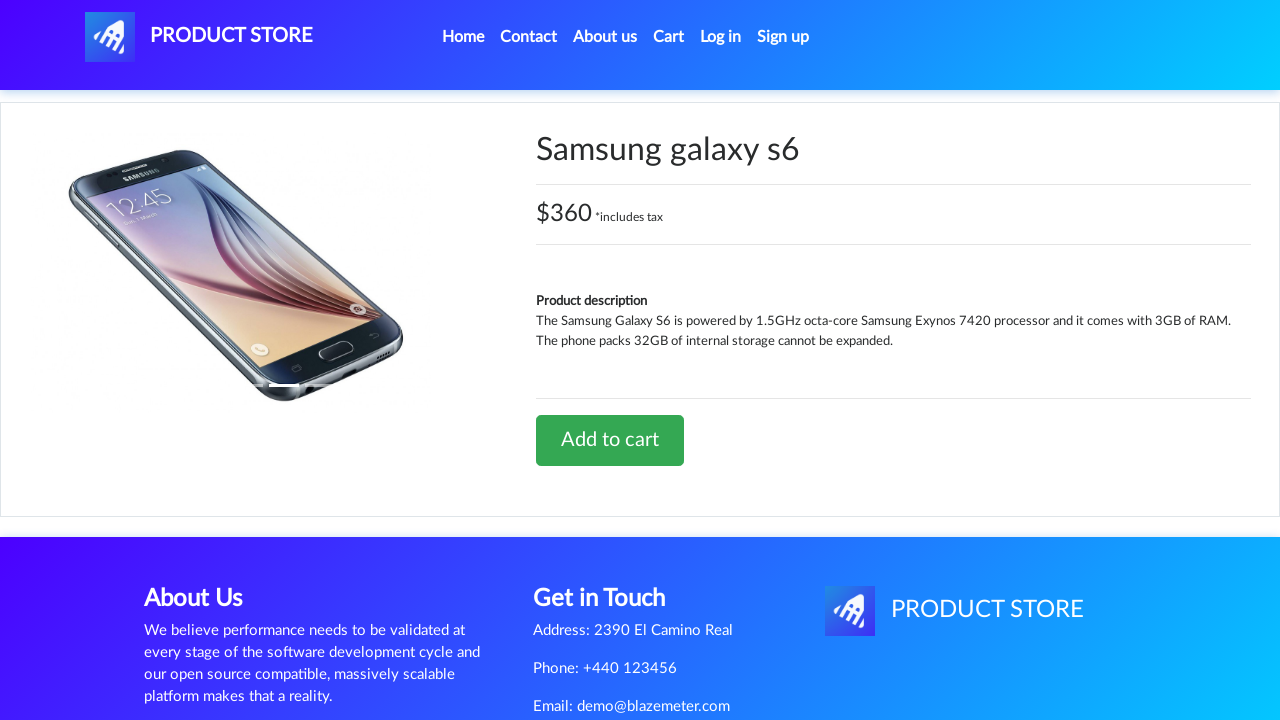

Clicked Add to cart button at (610, 440) on text=Add to cart
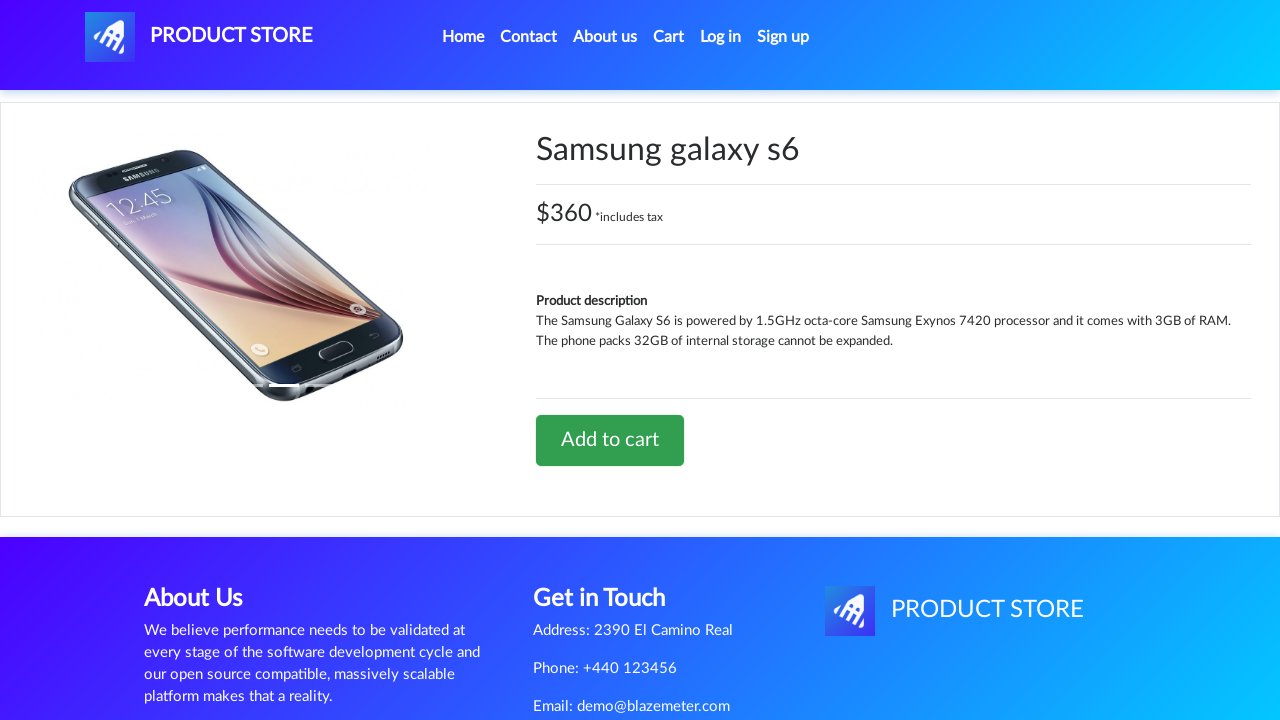

Set up dialog handler to accept alerts
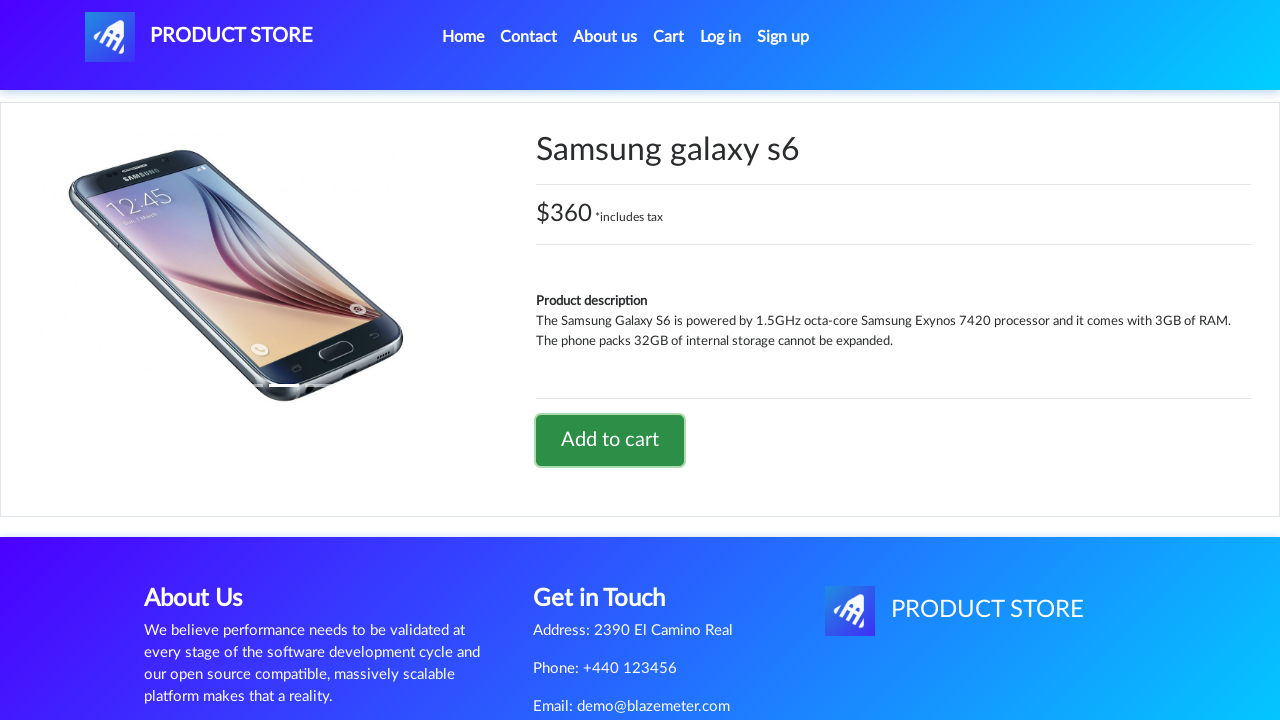

Clicked on Cart navigation link at (669, 37) on text=Cart
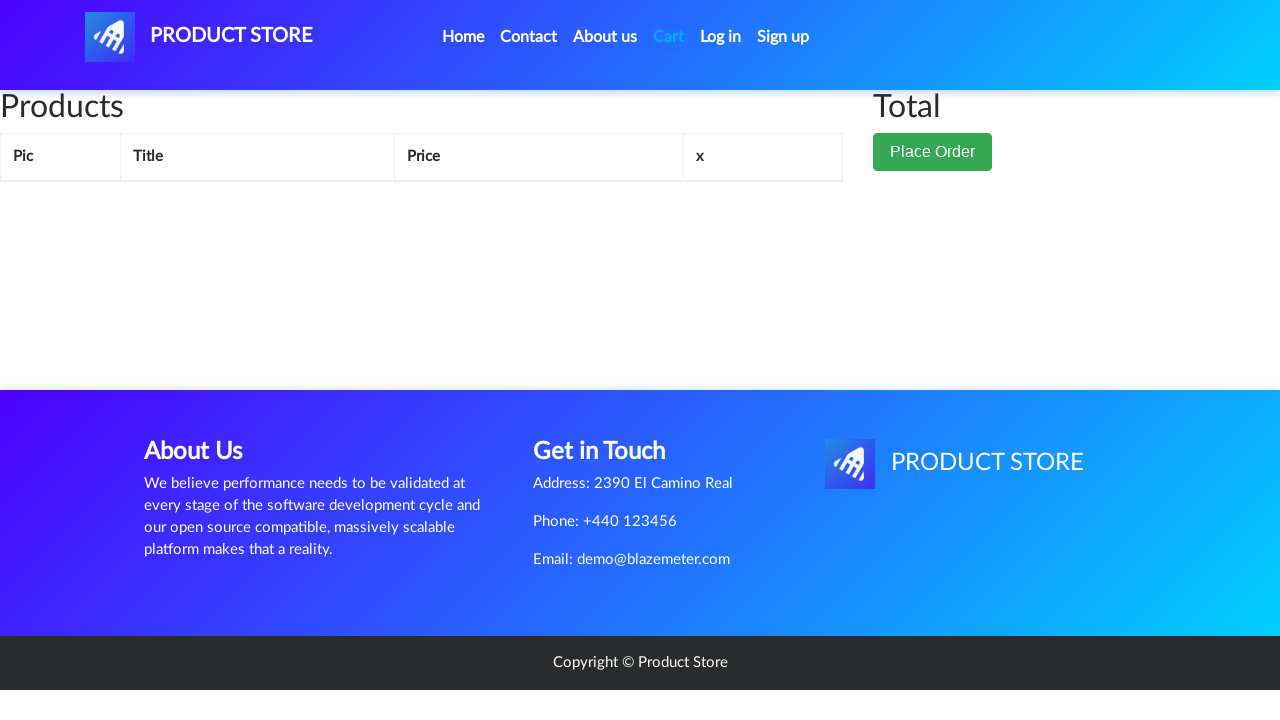

Cart page loaded with Samsung galaxy s6 visible
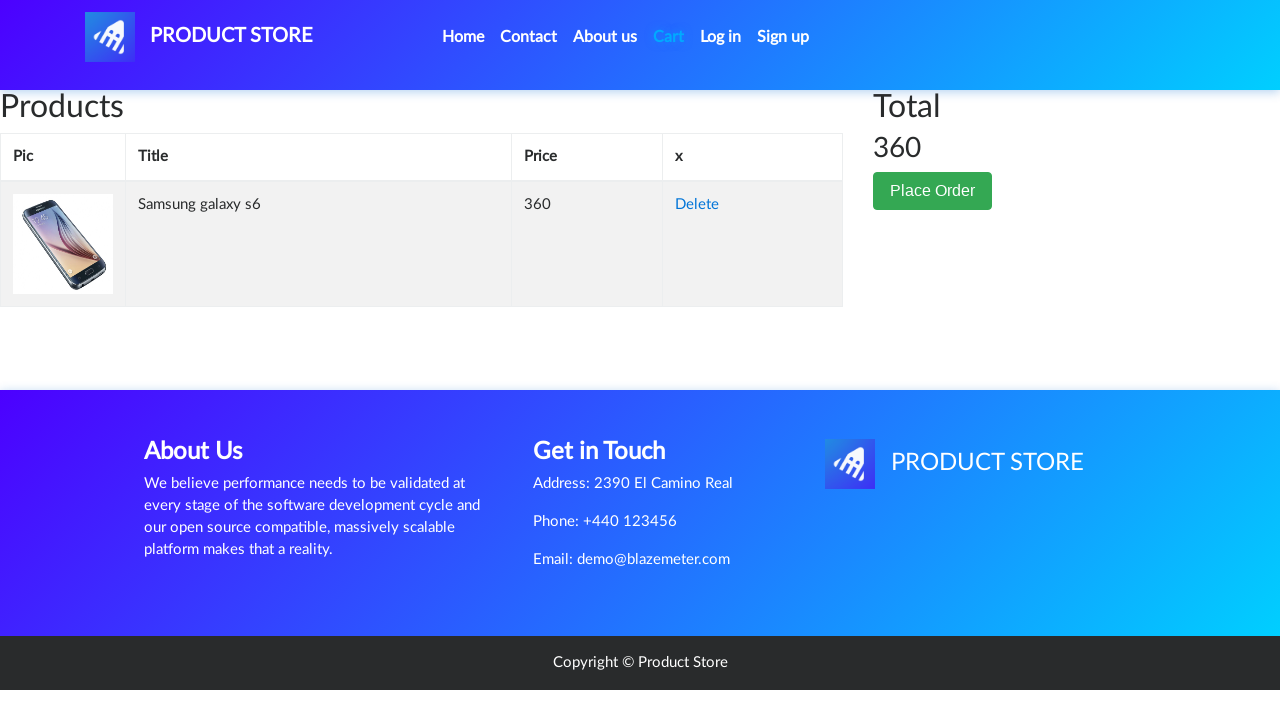

Clicked Delete button to remove Samsung galaxy s6 from cart at (697, 205) on tr:has-text('Samsung galaxy s6') >> text=Delete
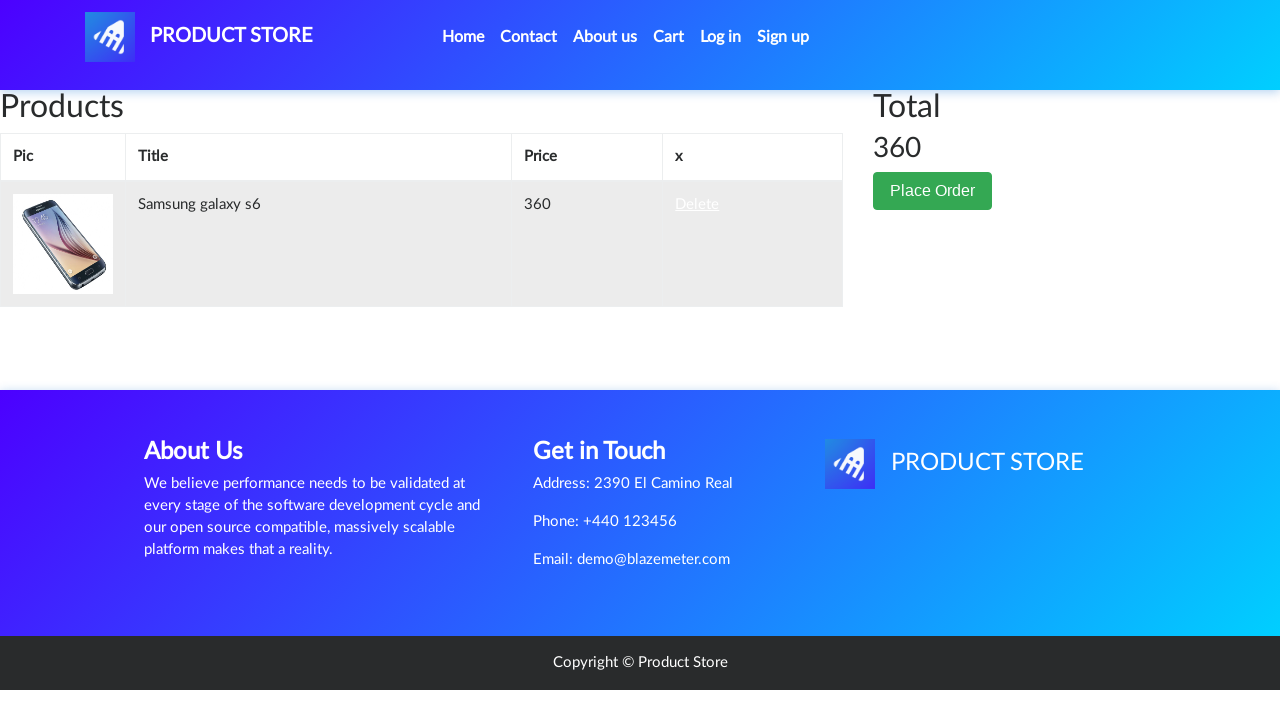

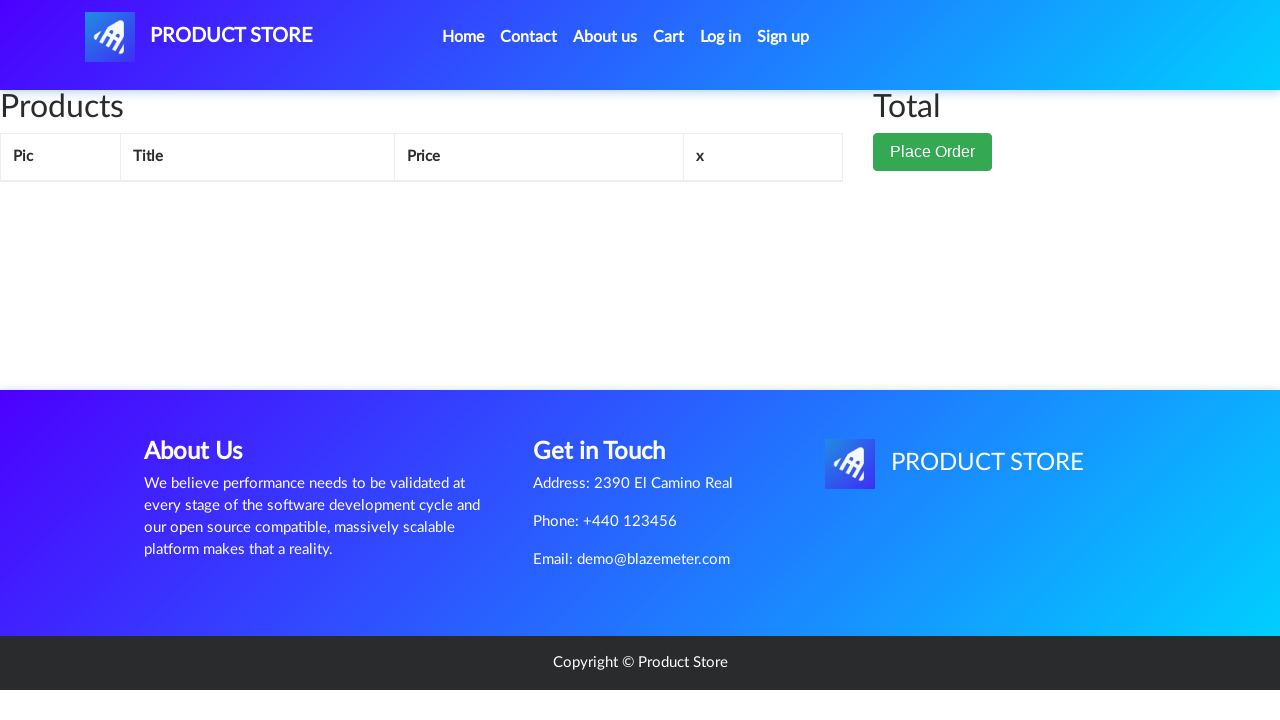